Tests A/B test opt-out functionality by visiting the page, checking if it's in an A/B test, then adding an opt-out cookie and refreshing to verify the opt-out works

Starting URL: http://the-internet.herokuapp.com/abtest

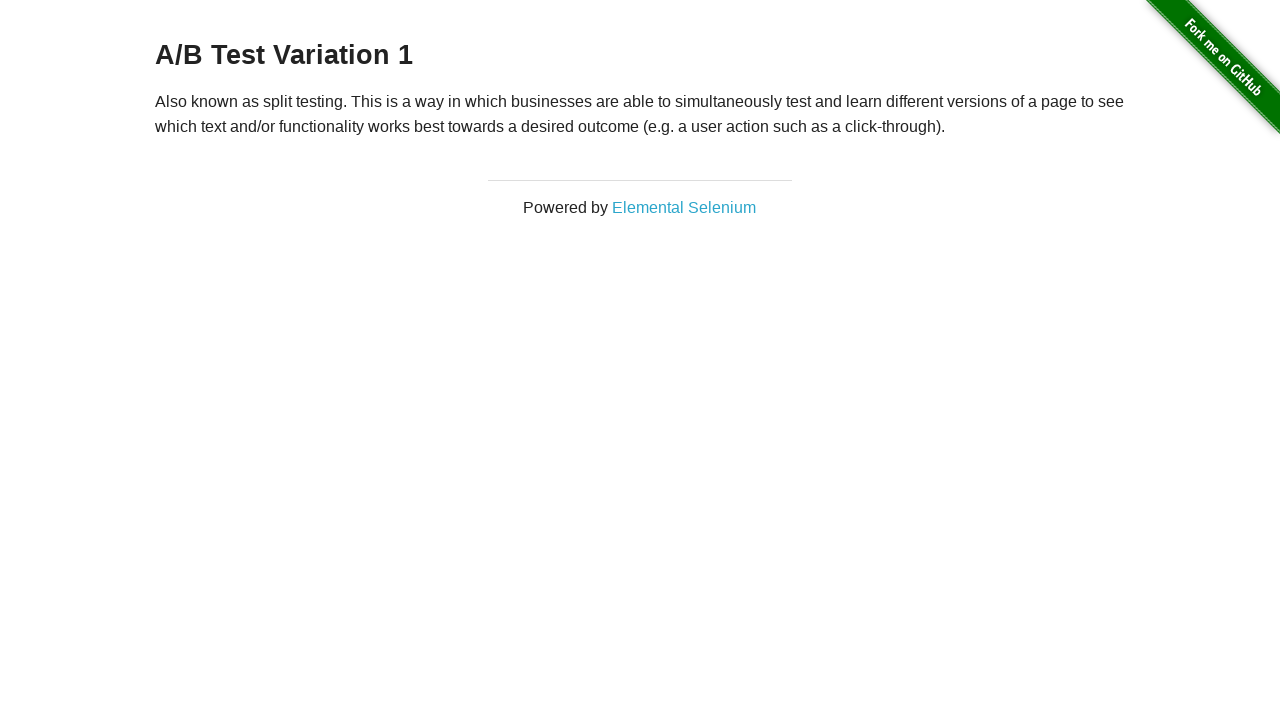

Waited for heading element to load
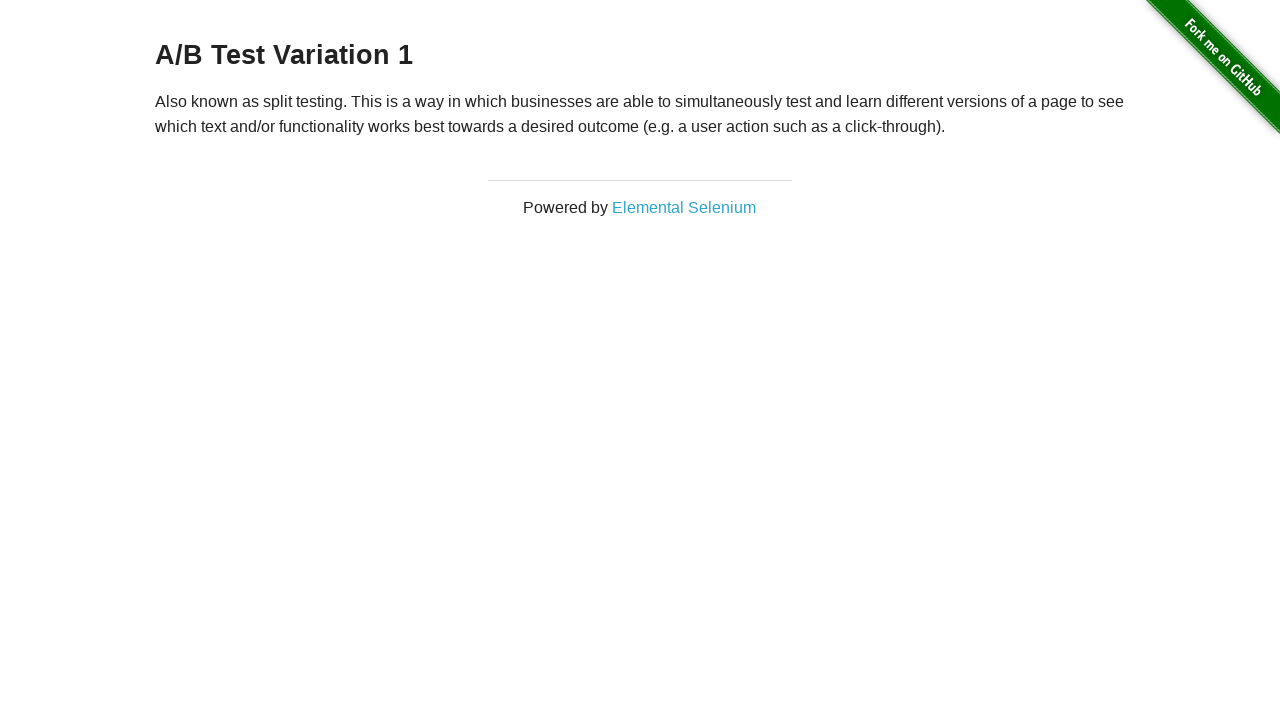

Retrieved heading text: 'A/B Test Variation 1'
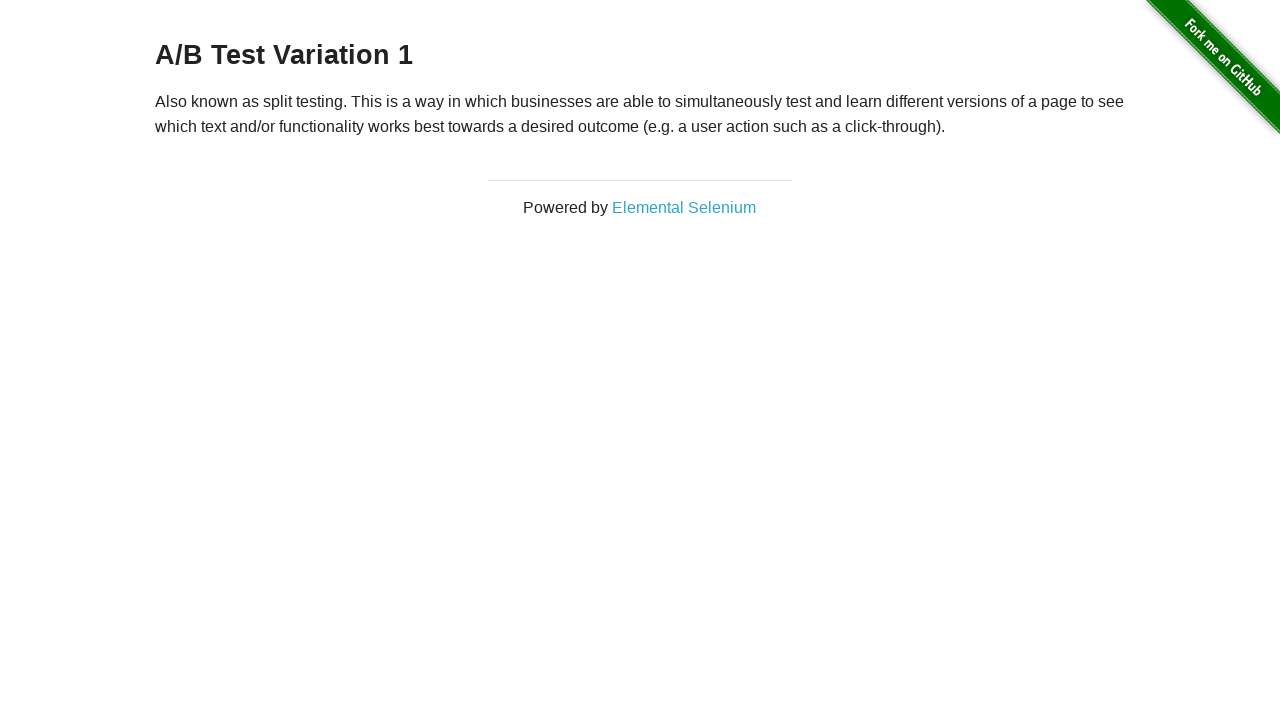

Added optimizelyOptOut cookie to opt out of A/B test
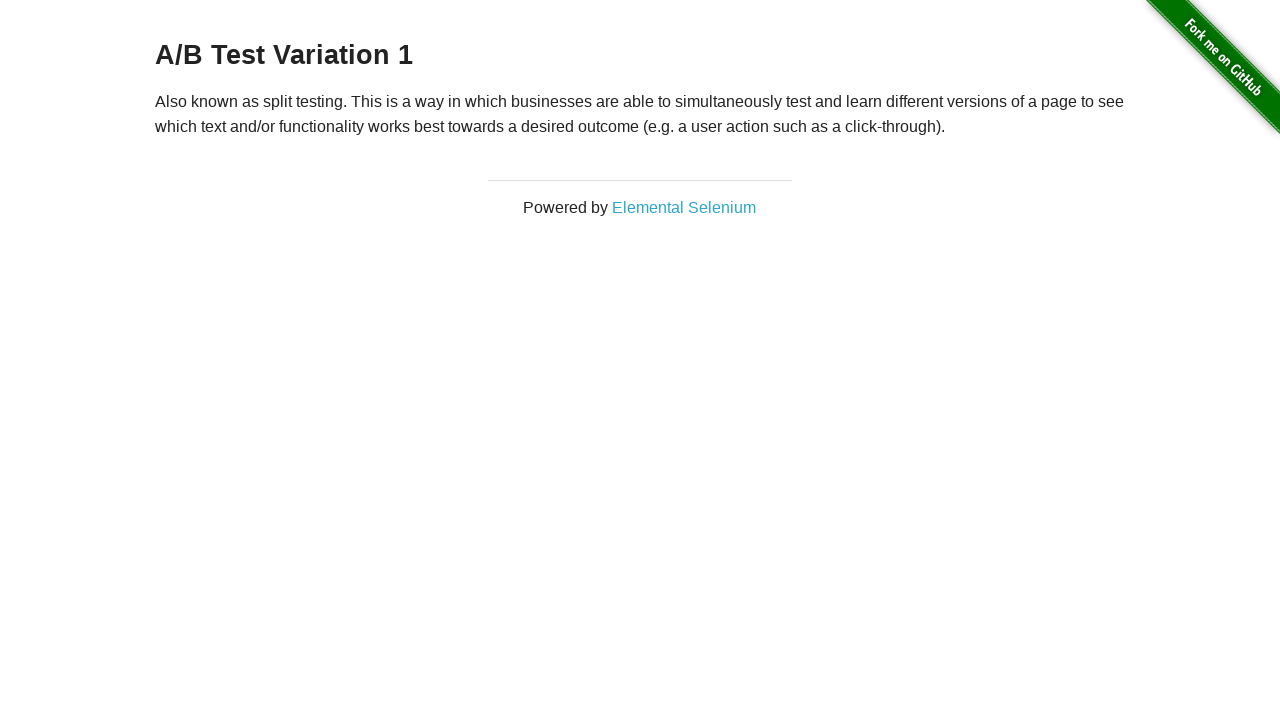

Reloaded page after adding opt-out cookie
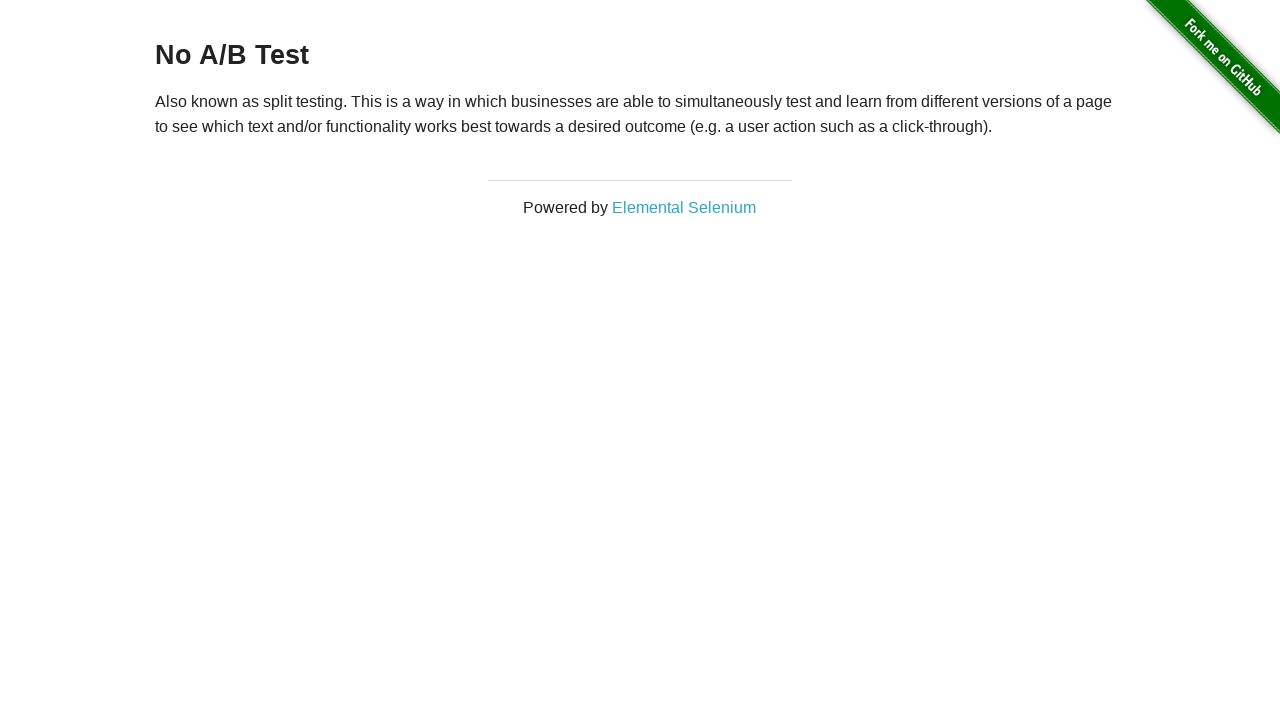

Waited for heading element to load after page reload
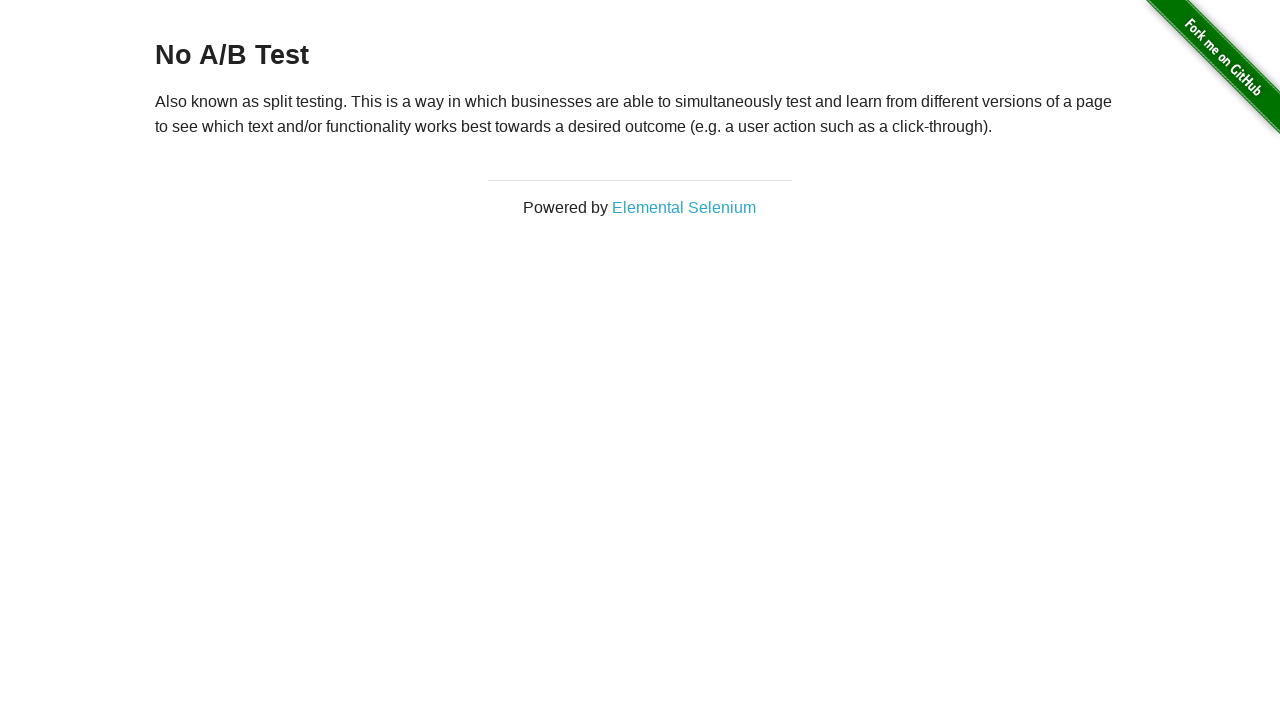

Verified 'No A/B Test' heading is displayed, confirming opt-out success
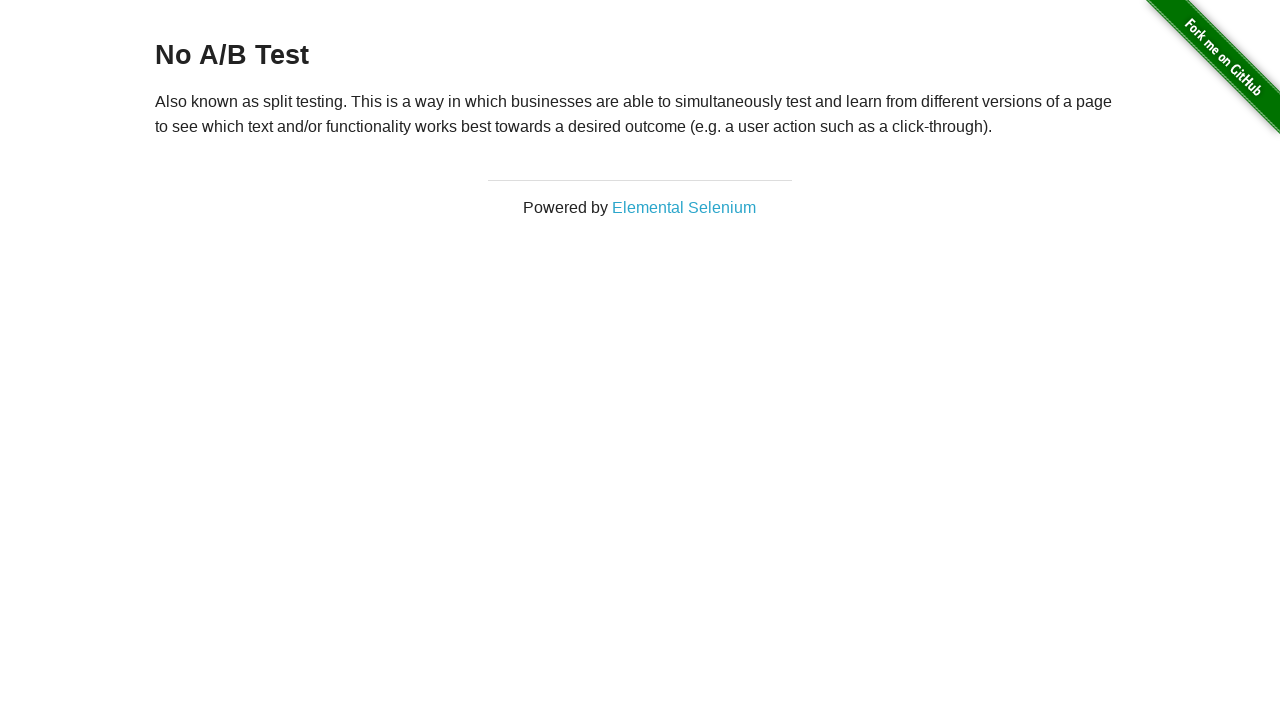

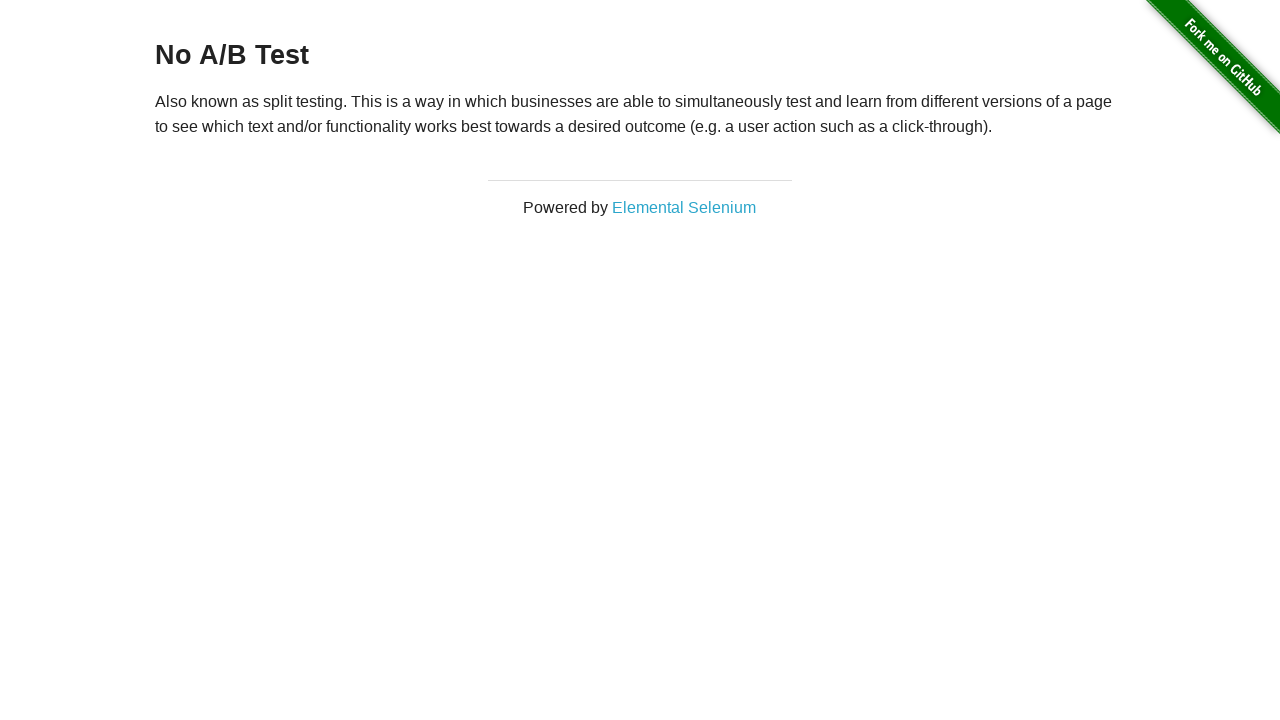